Tests drag and drop functionality on jQueryUI demo page by dragging a draggable element to a droppable target within an iframe using mouse hover and click actions.

Starting URL: https://jqueryui.com/droppable/

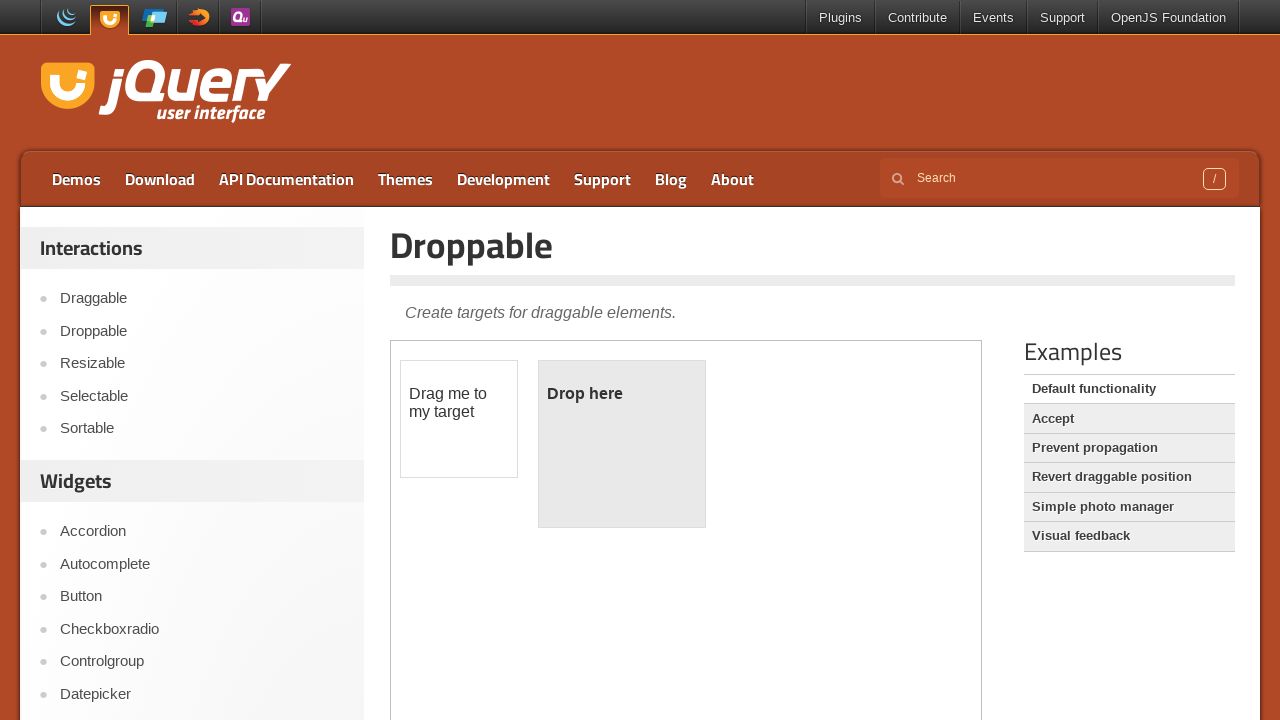

Located the demo iframe
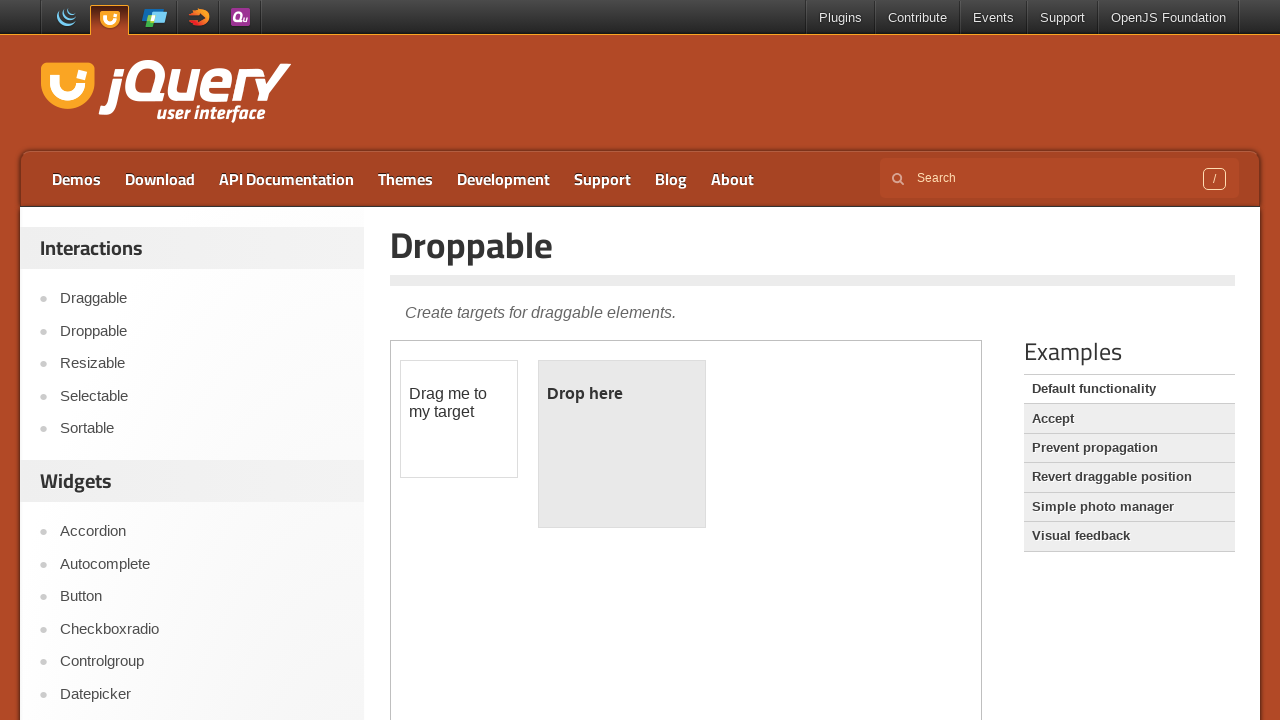

Hovered over draggable element at (459, 419) on .demo-frame >> internal:control=enter-frame >> #draggable
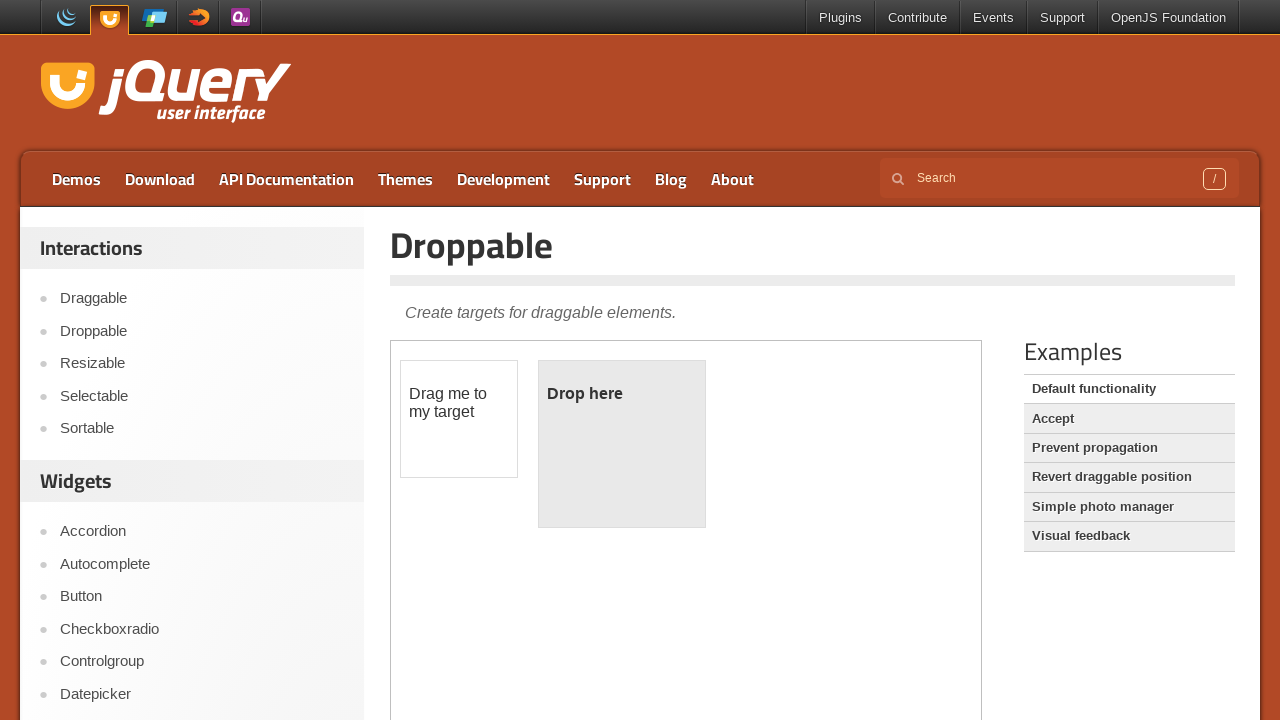

Pressed mouse button down to start drag at (459, 419)
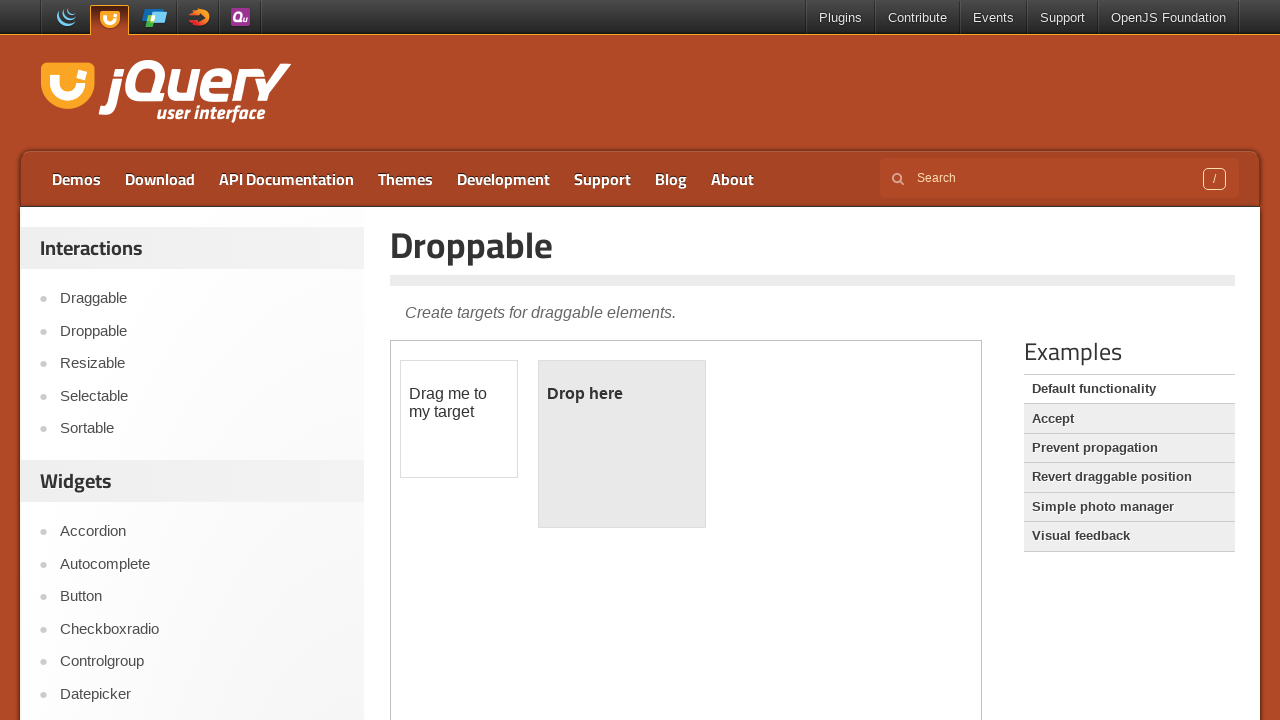

Hovered over droppable target while dragging at (622, 444) on .demo-frame >> internal:control=enter-frame >> #droppable
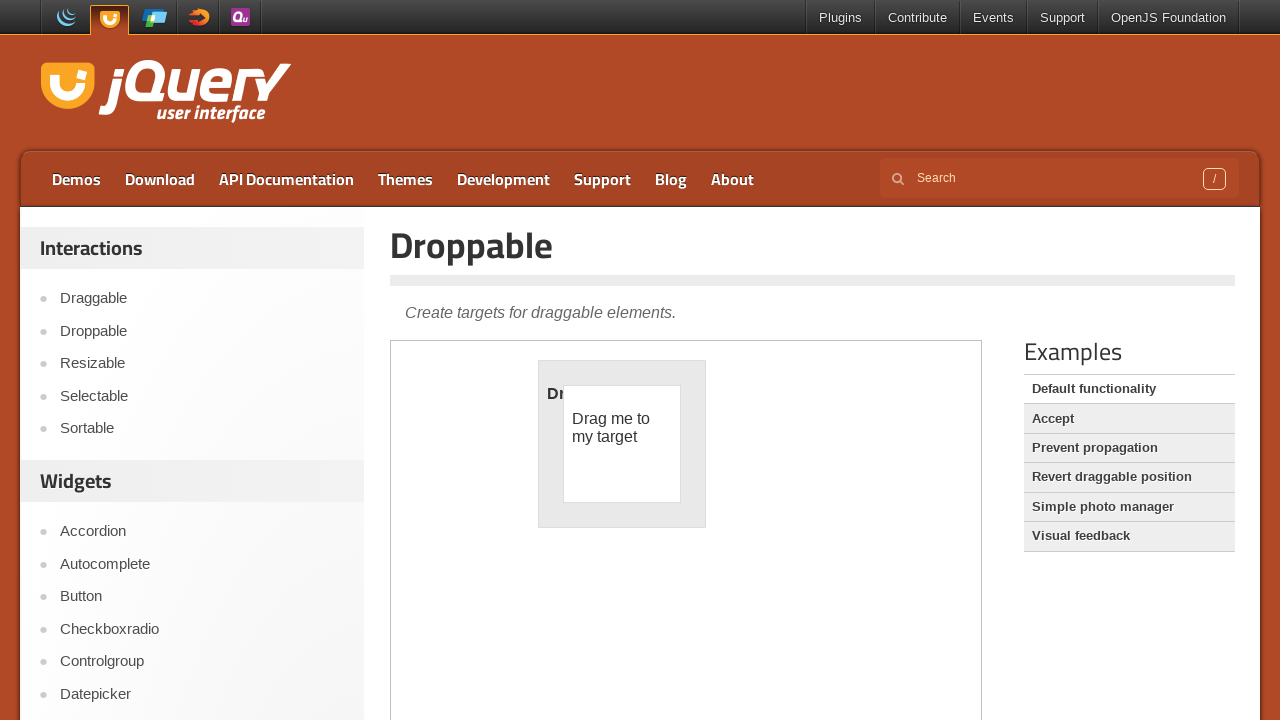

Released mouse button to complete drop action at (622, 444)
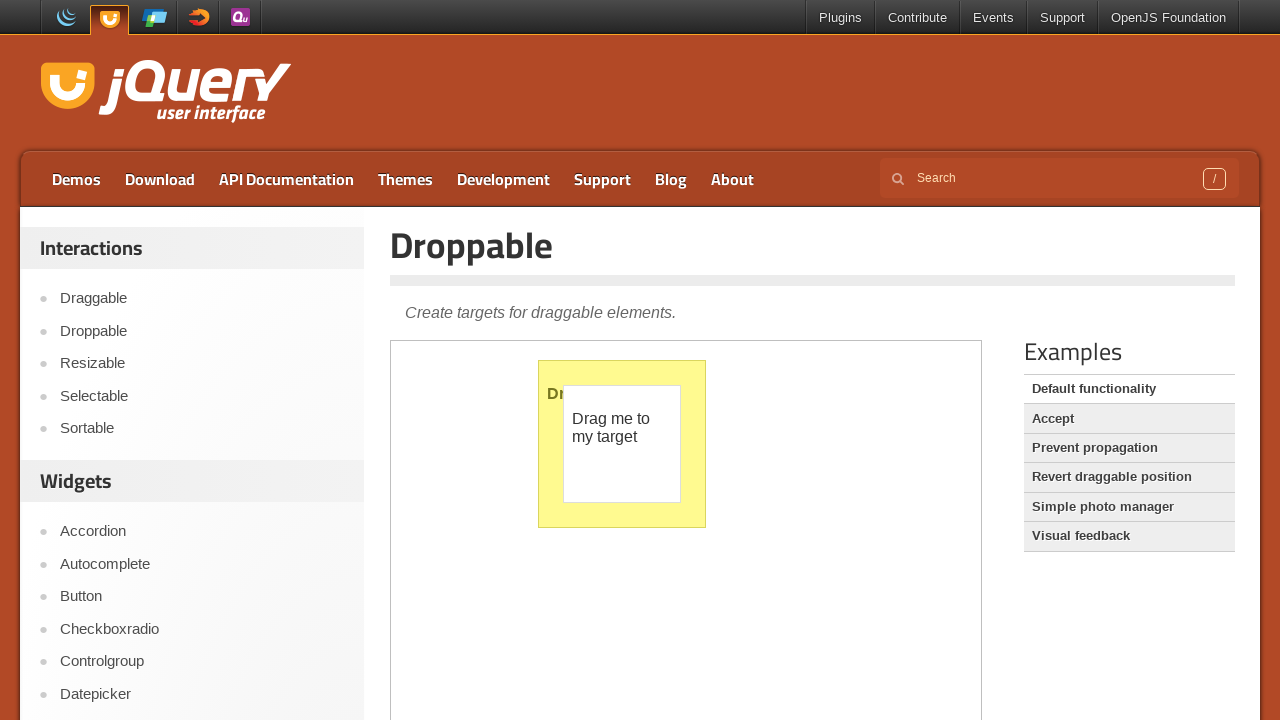

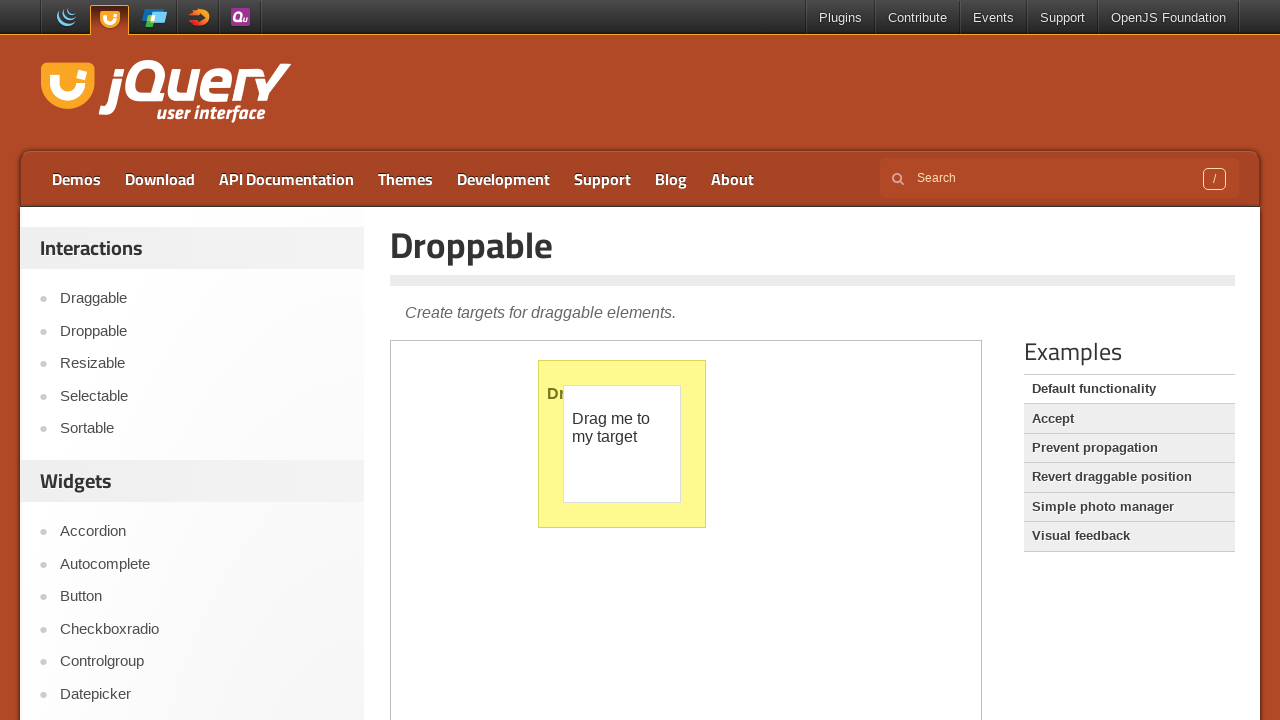